Fills out a form with first name, last name, and email, then submits it

Starting URL: http://secure-retreat-92358.herokuapp.com/

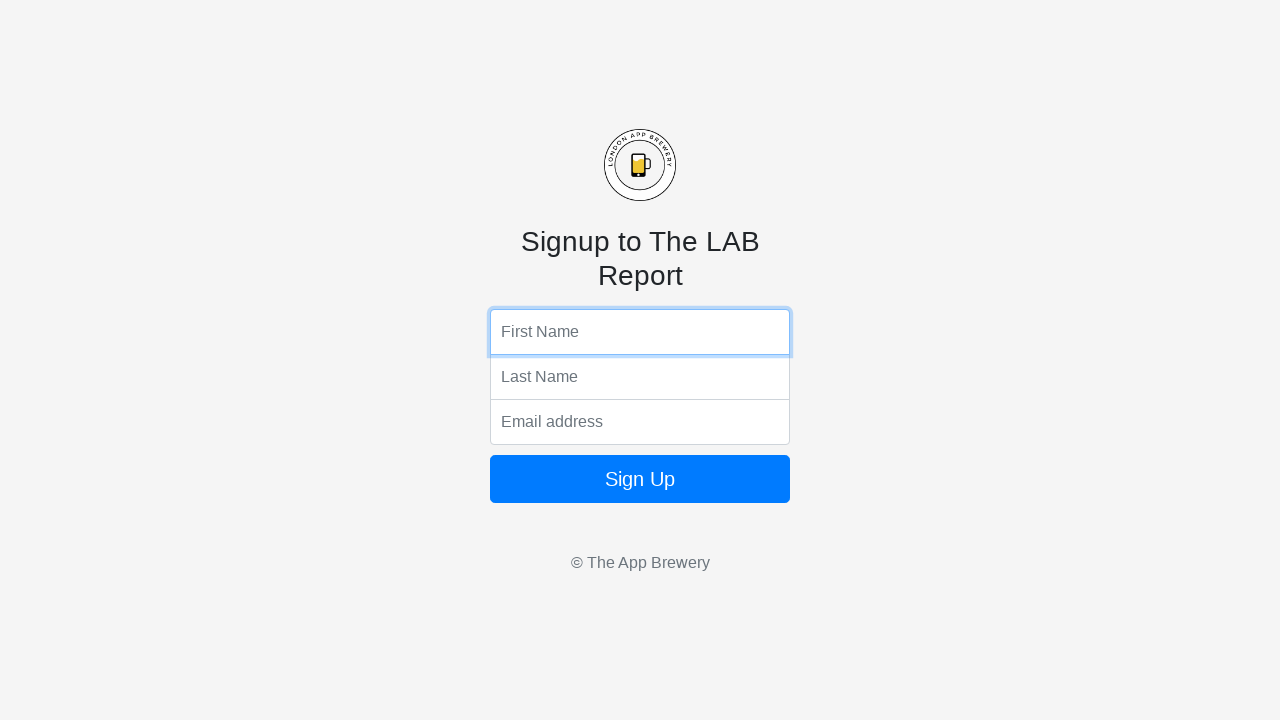

Filled first name field with 'Sebastian' on input[name='fName']
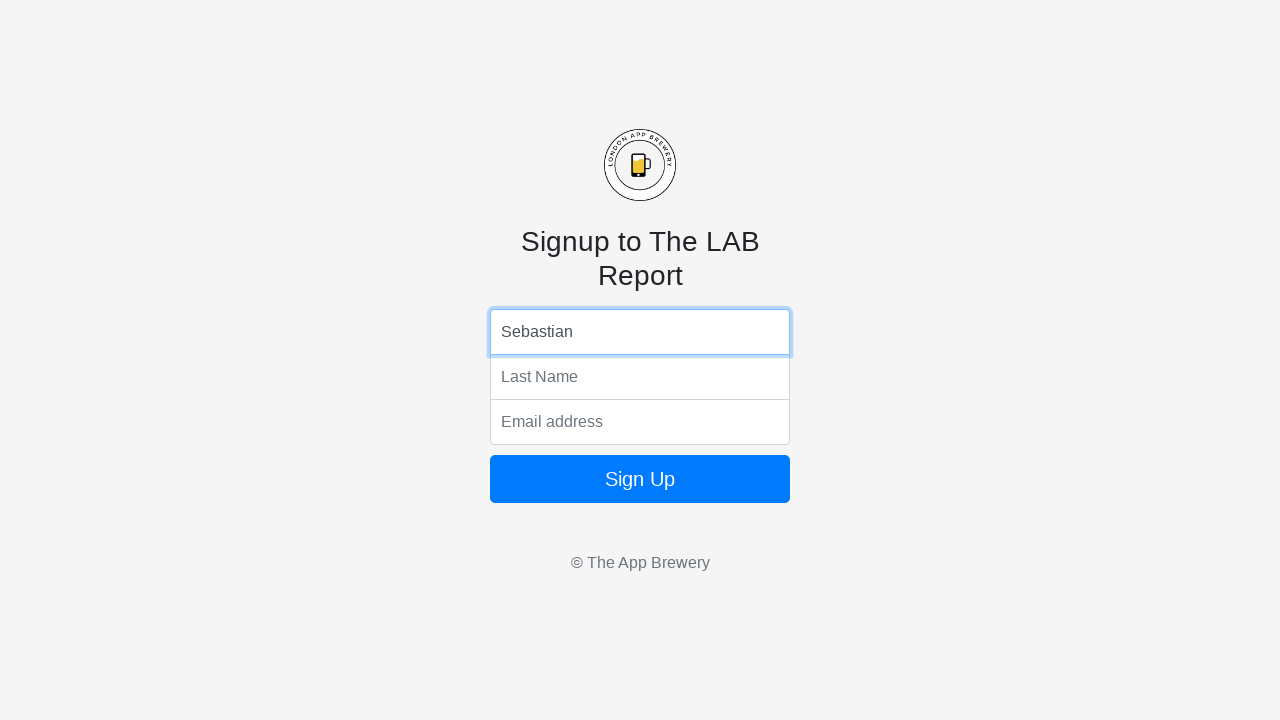

Filled last name field with 'Schmidt' on input[name='lName']
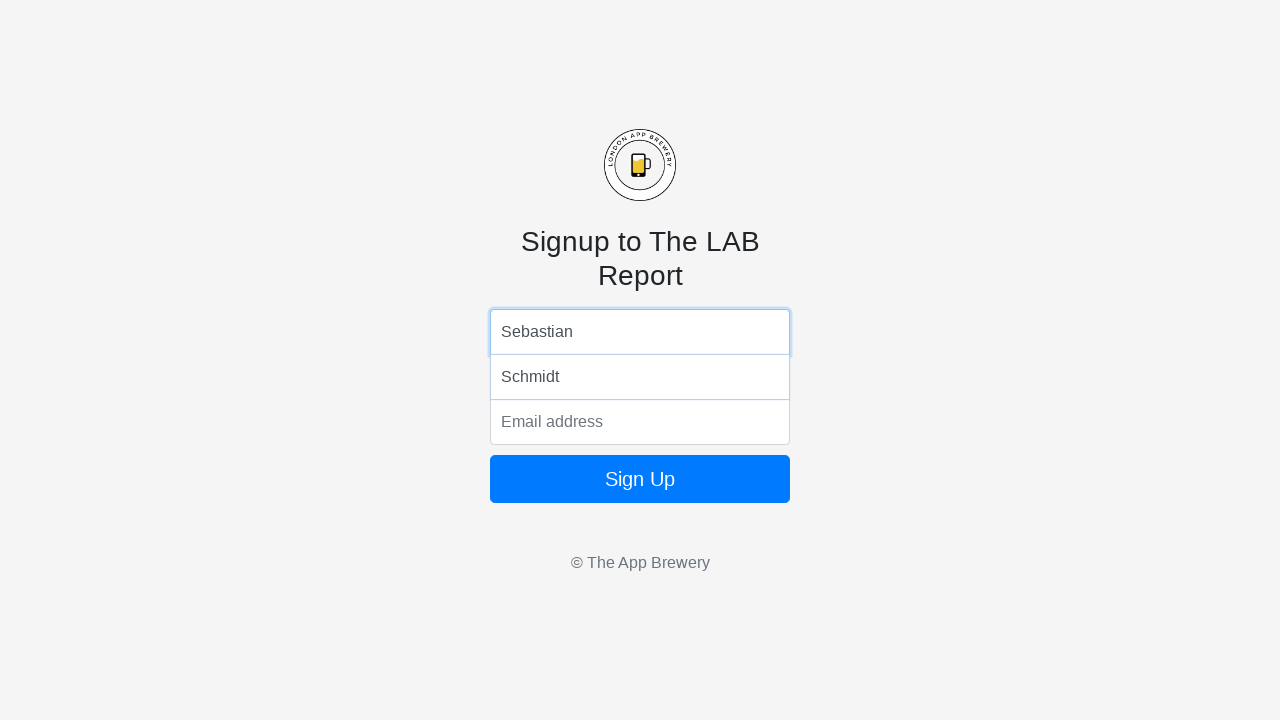

Filled email field with 'seschmidt@alumnos.uai.cl' on input[name='email']
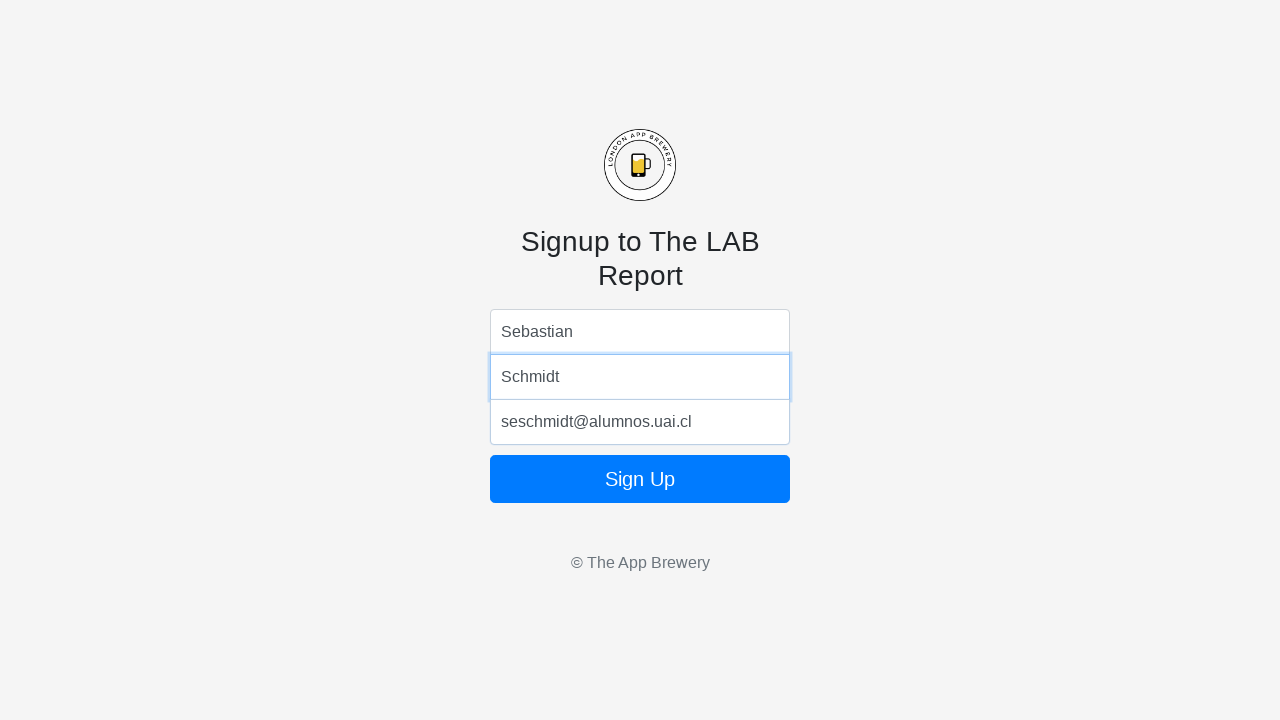

Pressed Enter key to submit the form on input[name='email']
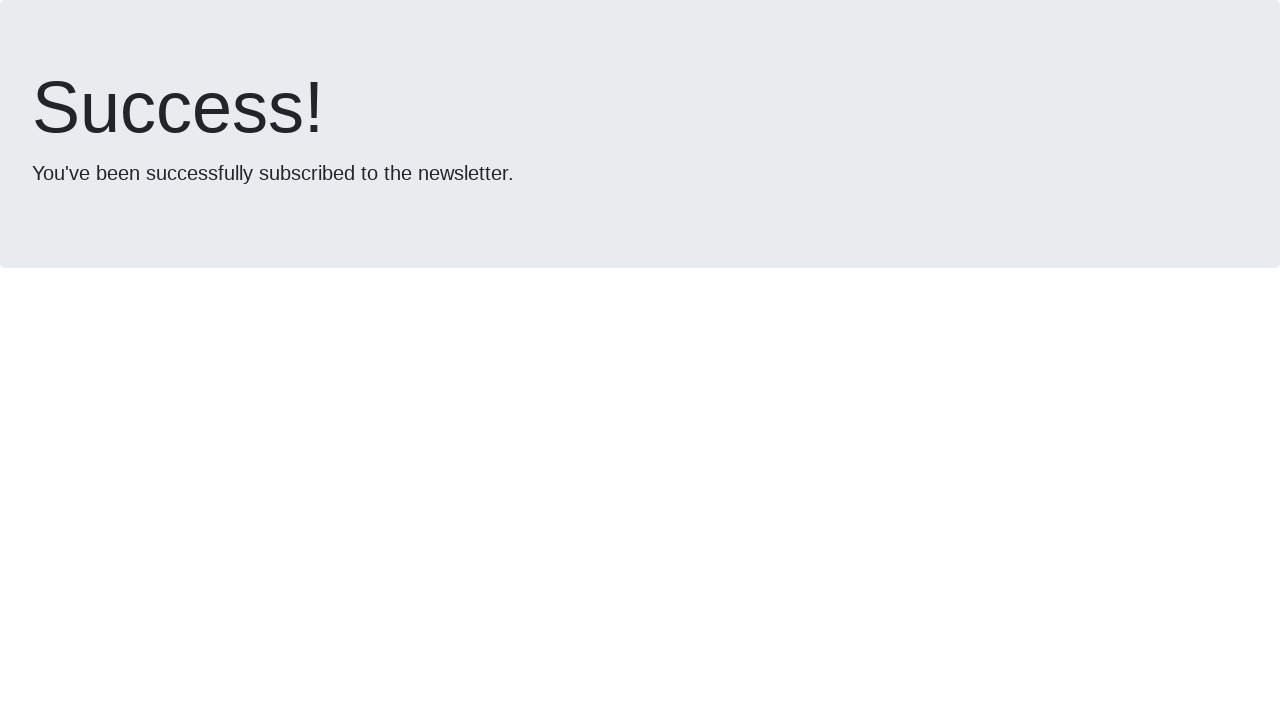

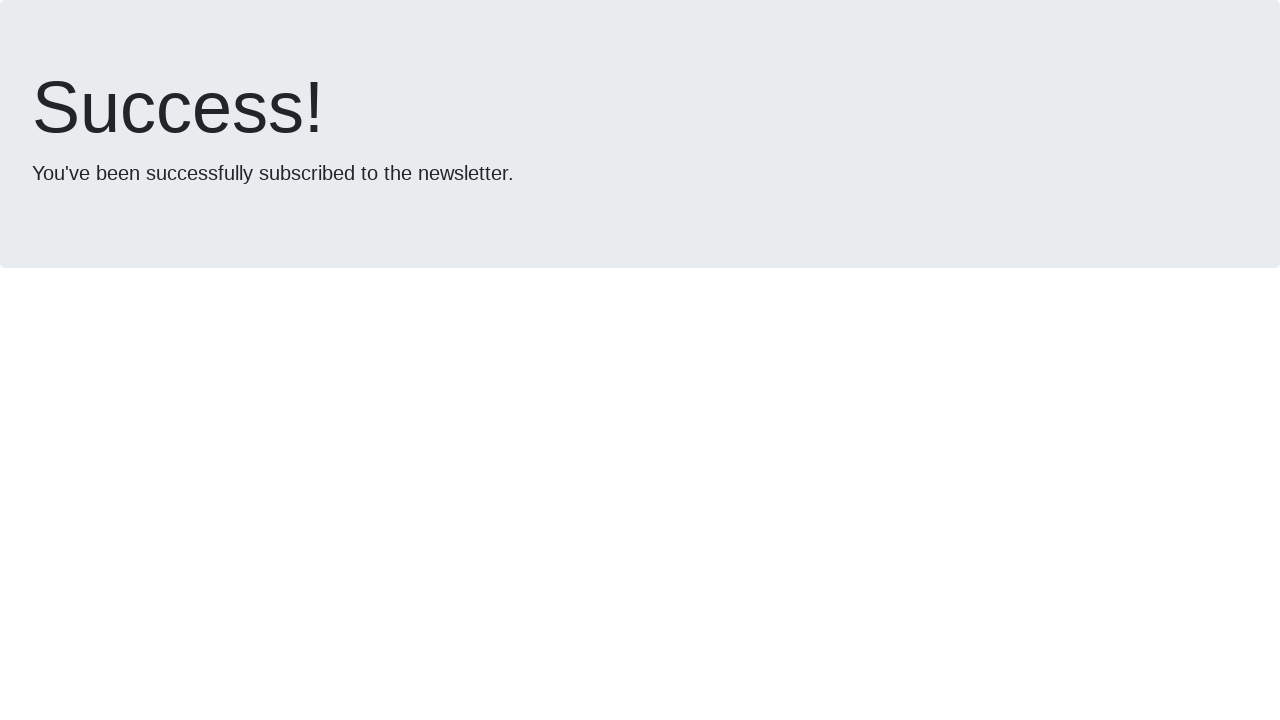